Tests drag and drop functionality on the jQuery UI droppable demo page by dragging a source element and dropping it onto a target element within an iframe.

Starting URL: https://jqueryui.com/droppable/

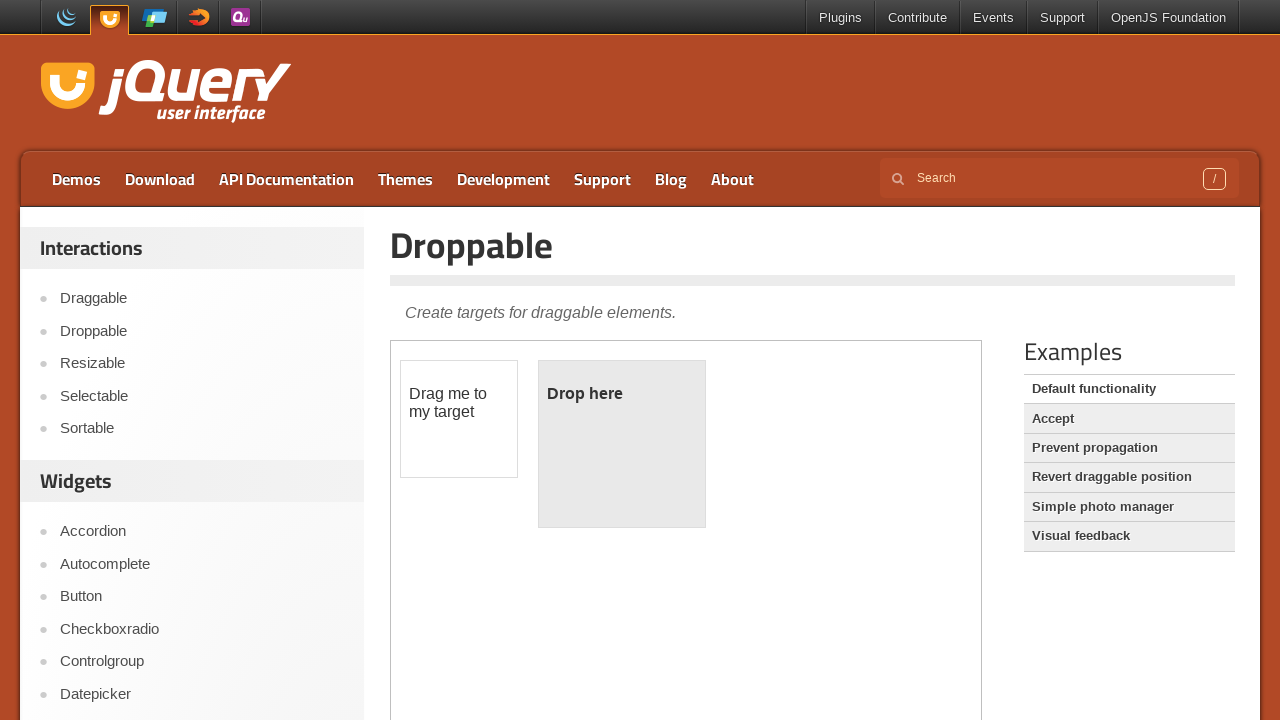

Located the demo iframe containing drag-drop elements
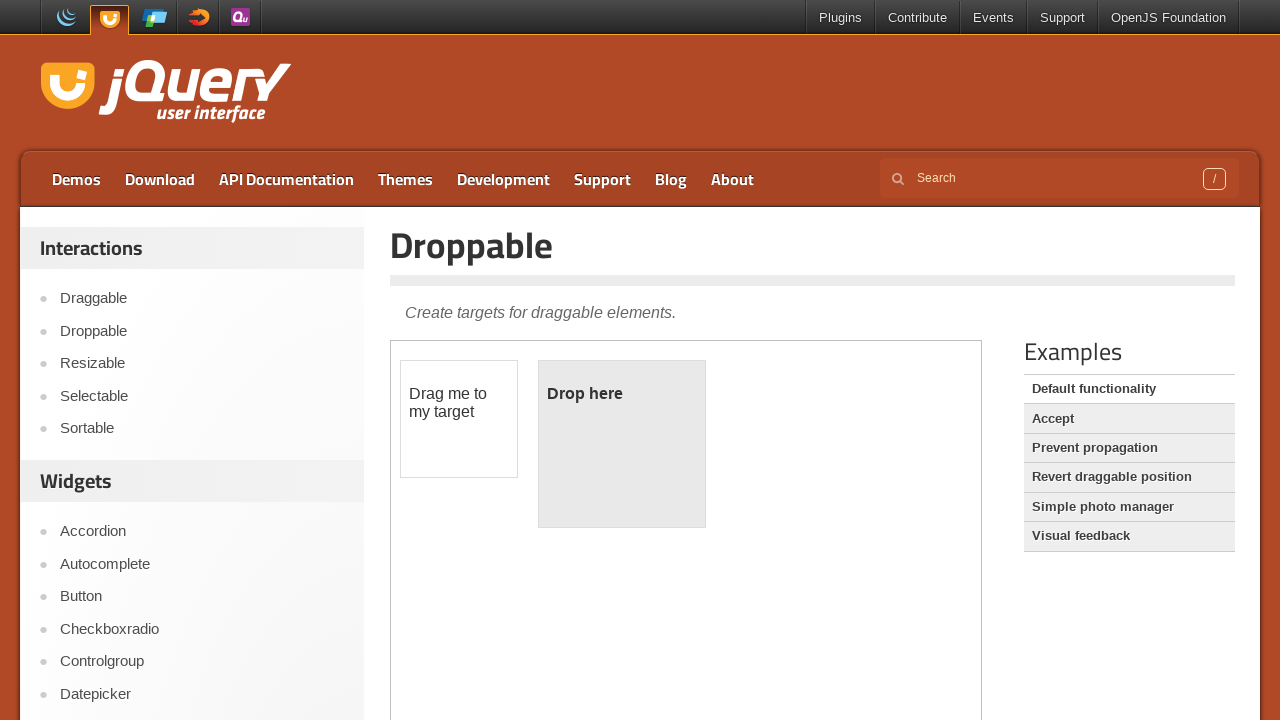

Located the draggable source element
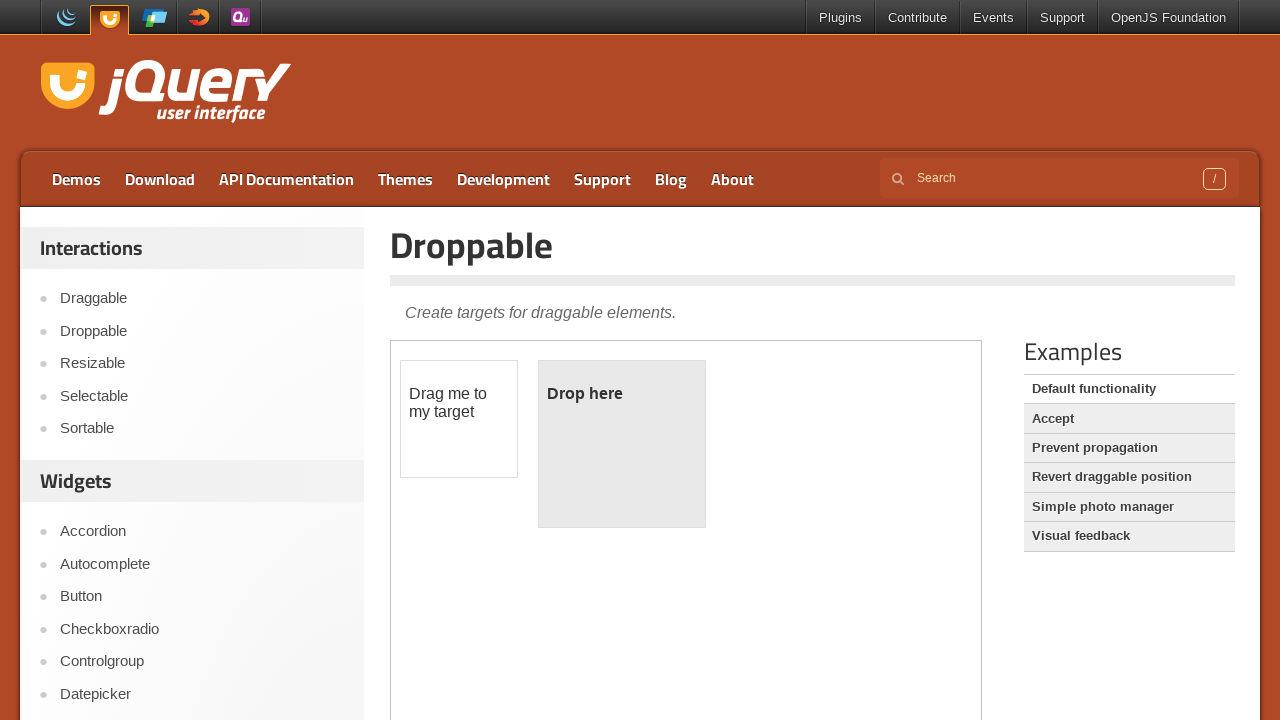

Located the droppable target element
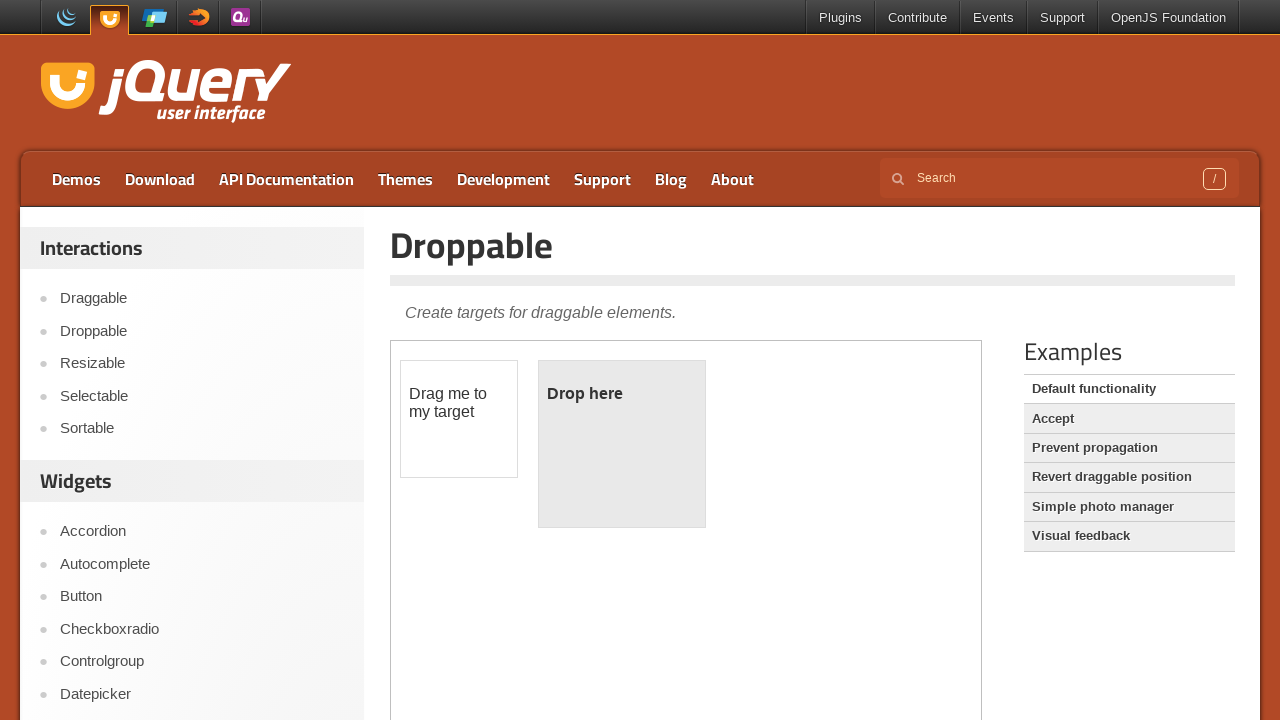

Dragged source element and dropped it onto target element at (622, 444)
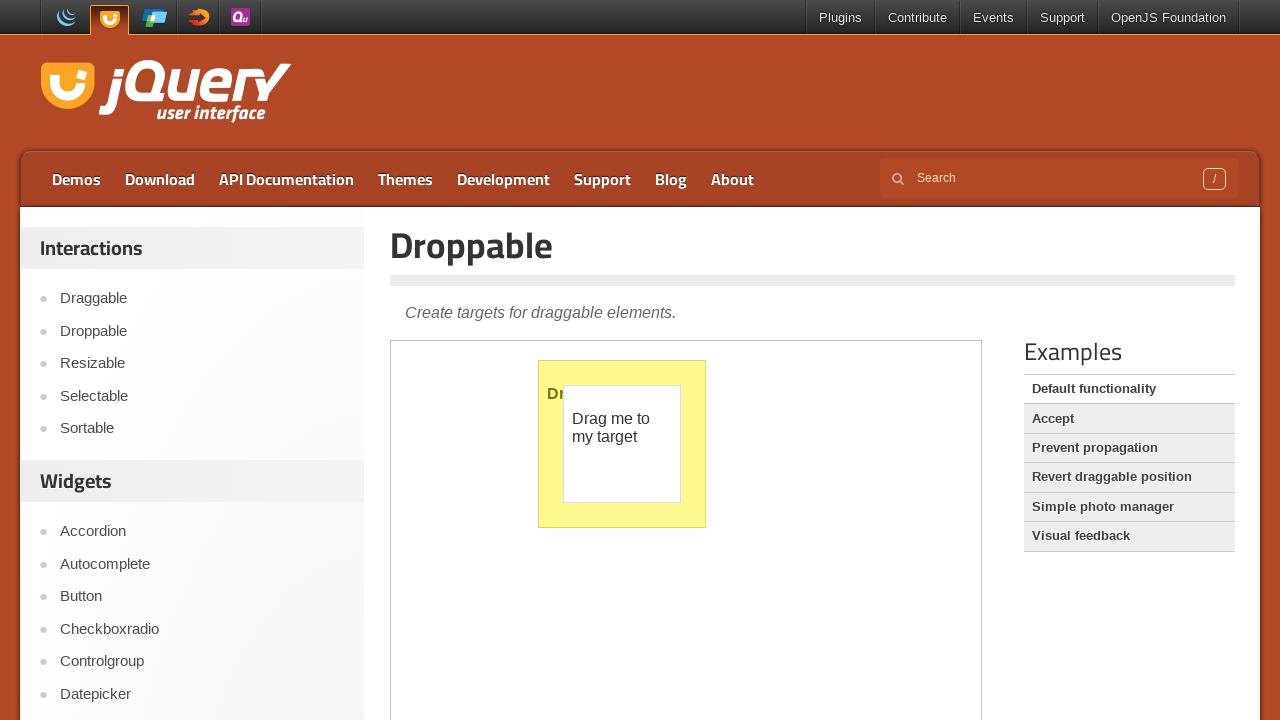

Verified successful drop - target element now displays 'Dropped!' text
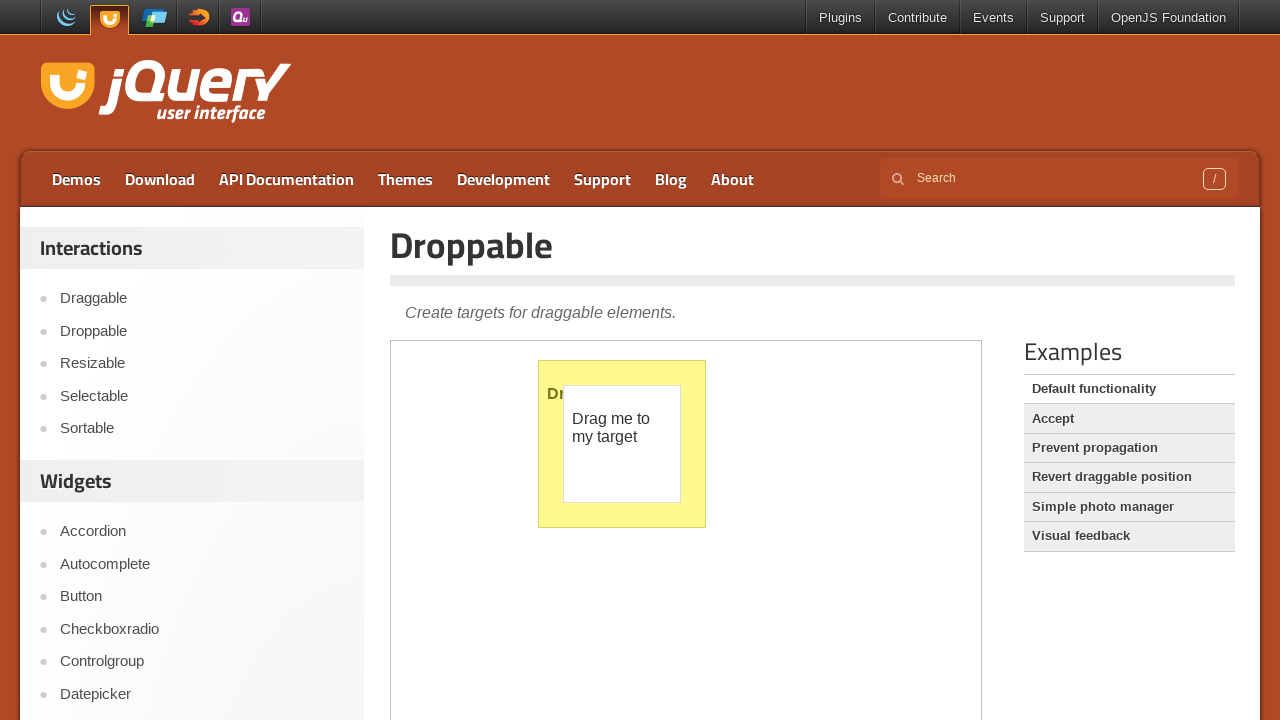

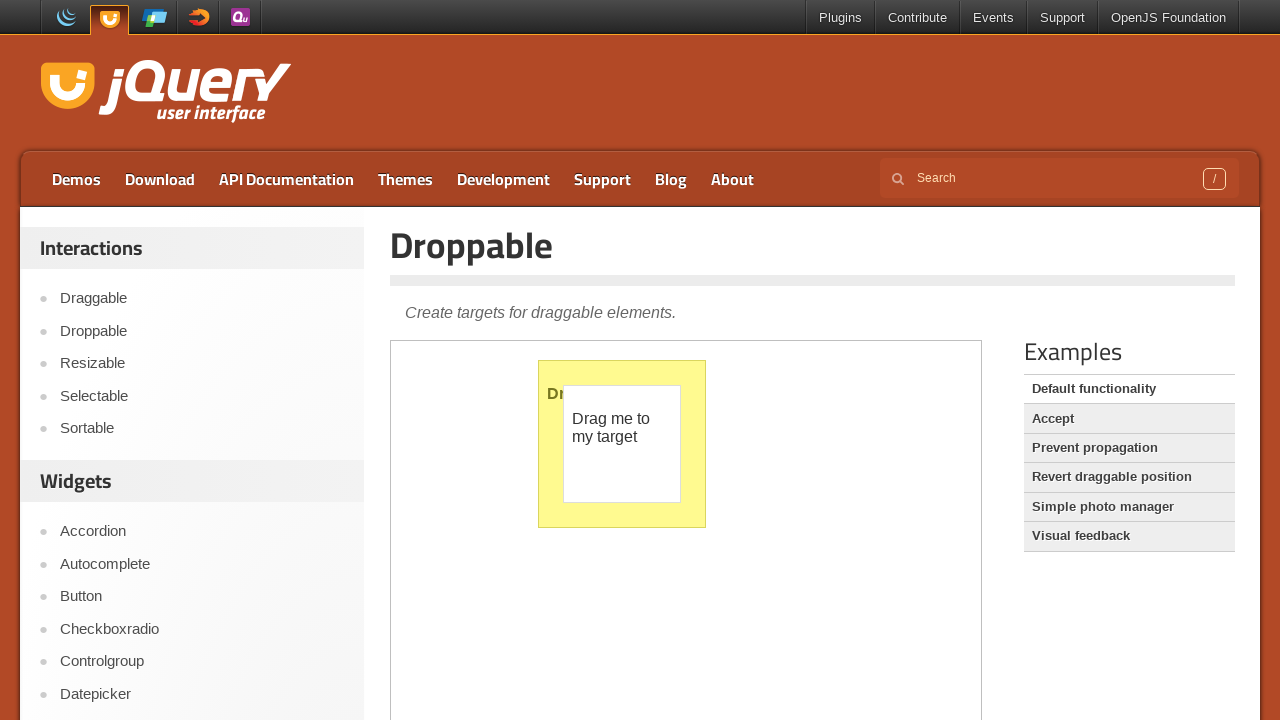